Tests the Selectable functionality on jQuery UI by navigating to the Selectable demo and performing multi-select on items 1, 4, and 7 using Control+Click within an iframe.

Starting URL: https://jqueryui.com/

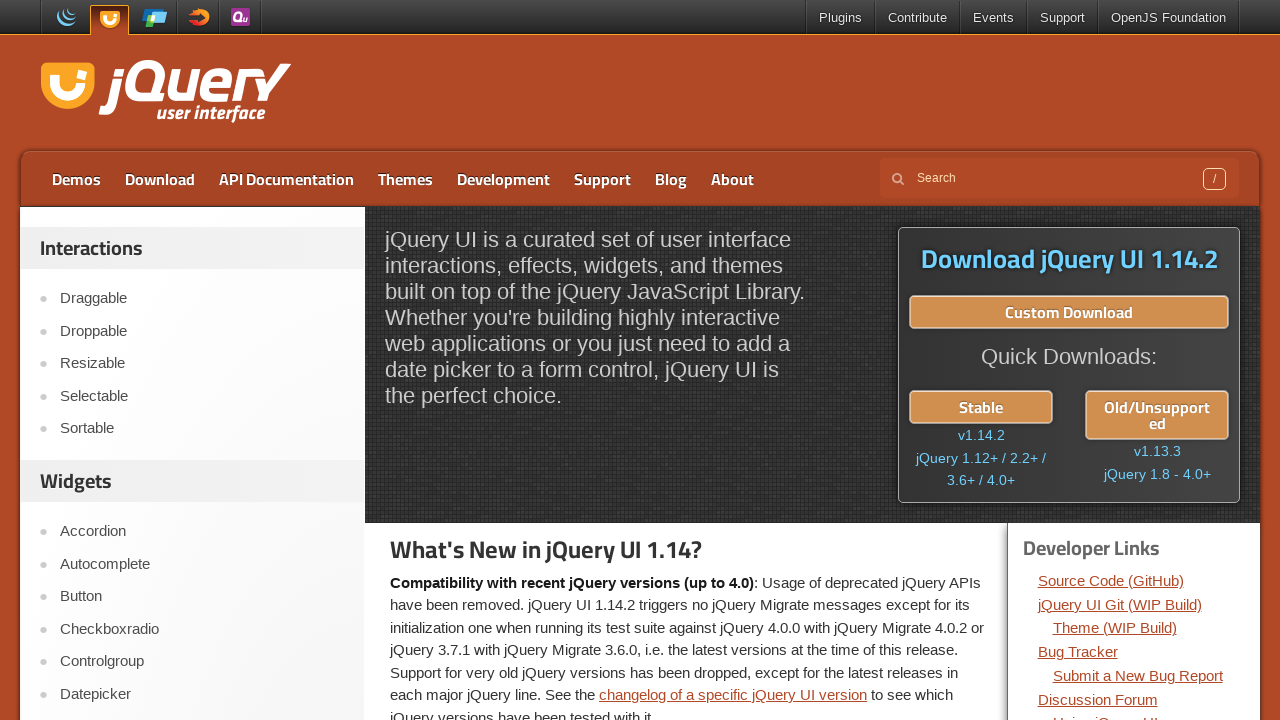

Clicked on Selectable option from the left menu at (202, 396) on a:has-text('Selectable')
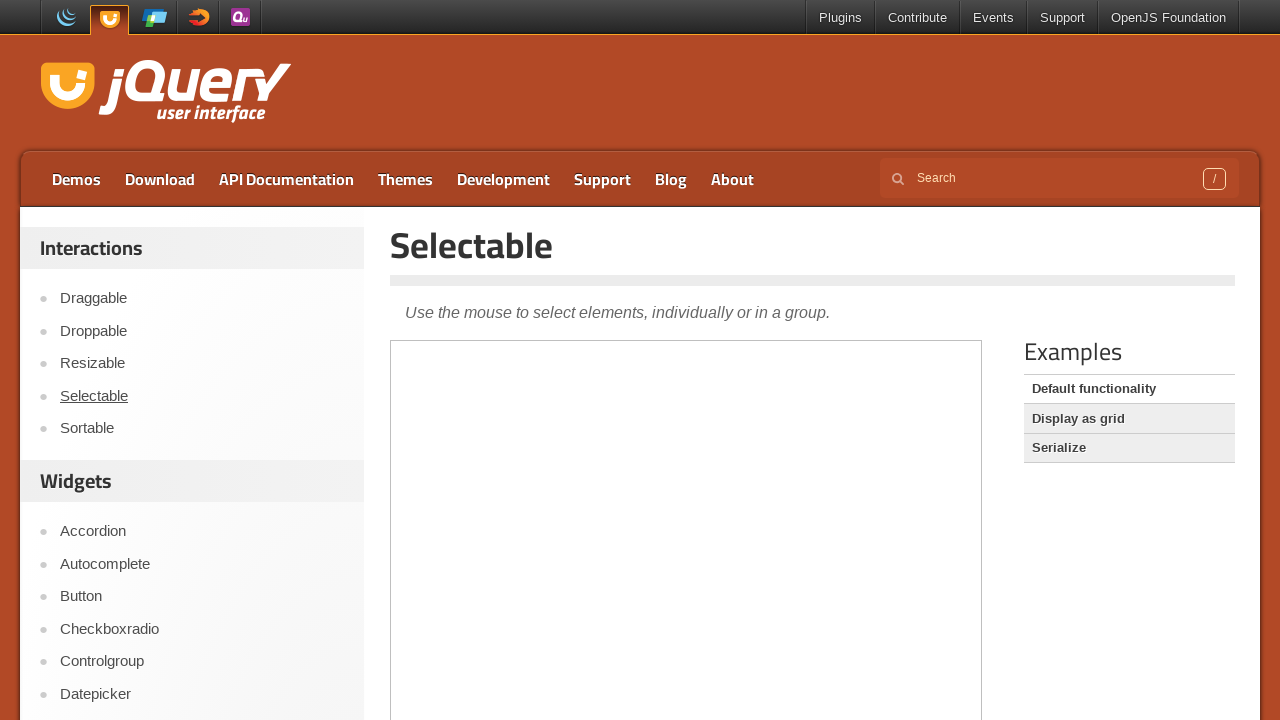

Verified navigation to Selectable page - h1 heading loaded
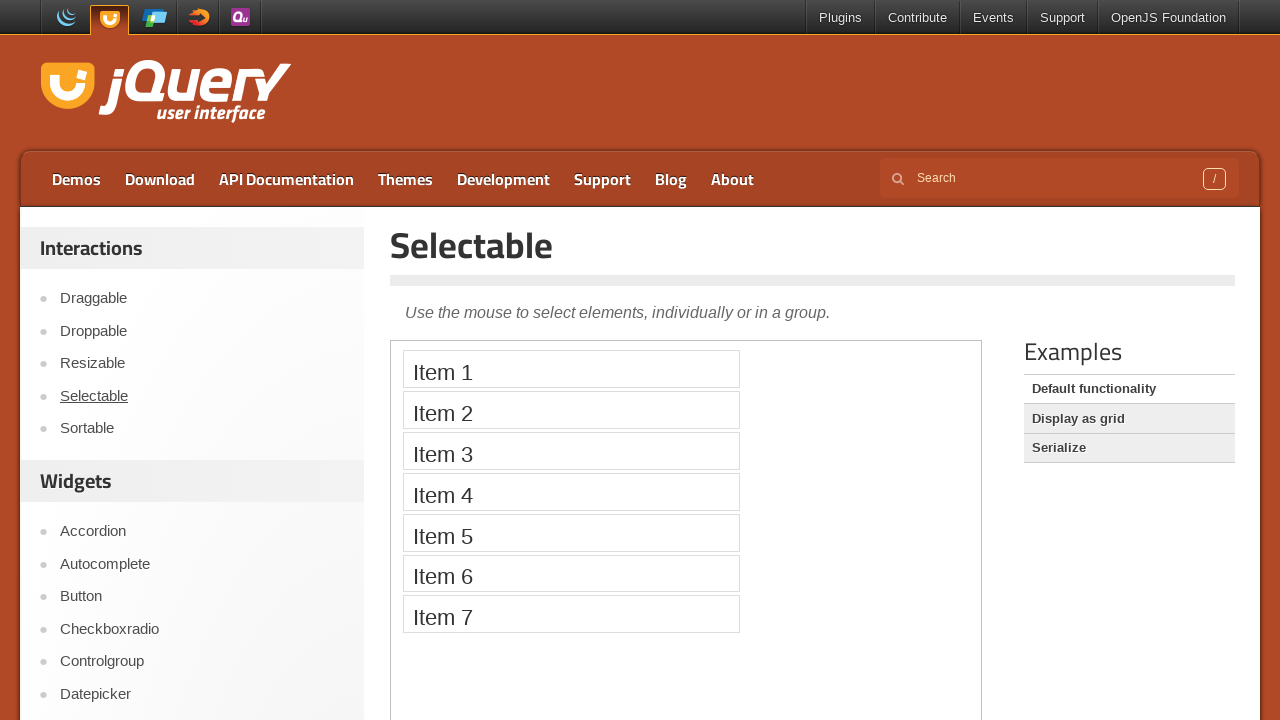

Located and switched to demo iframe
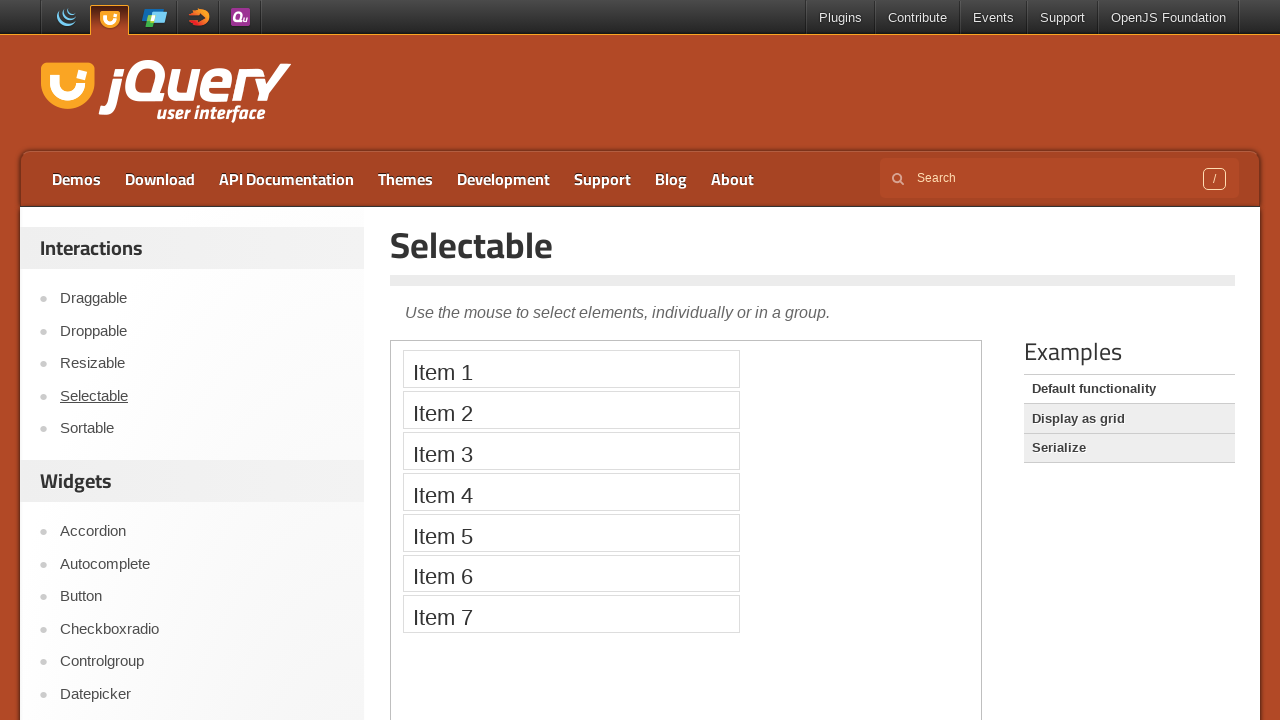

Selectable list loaded in iframe
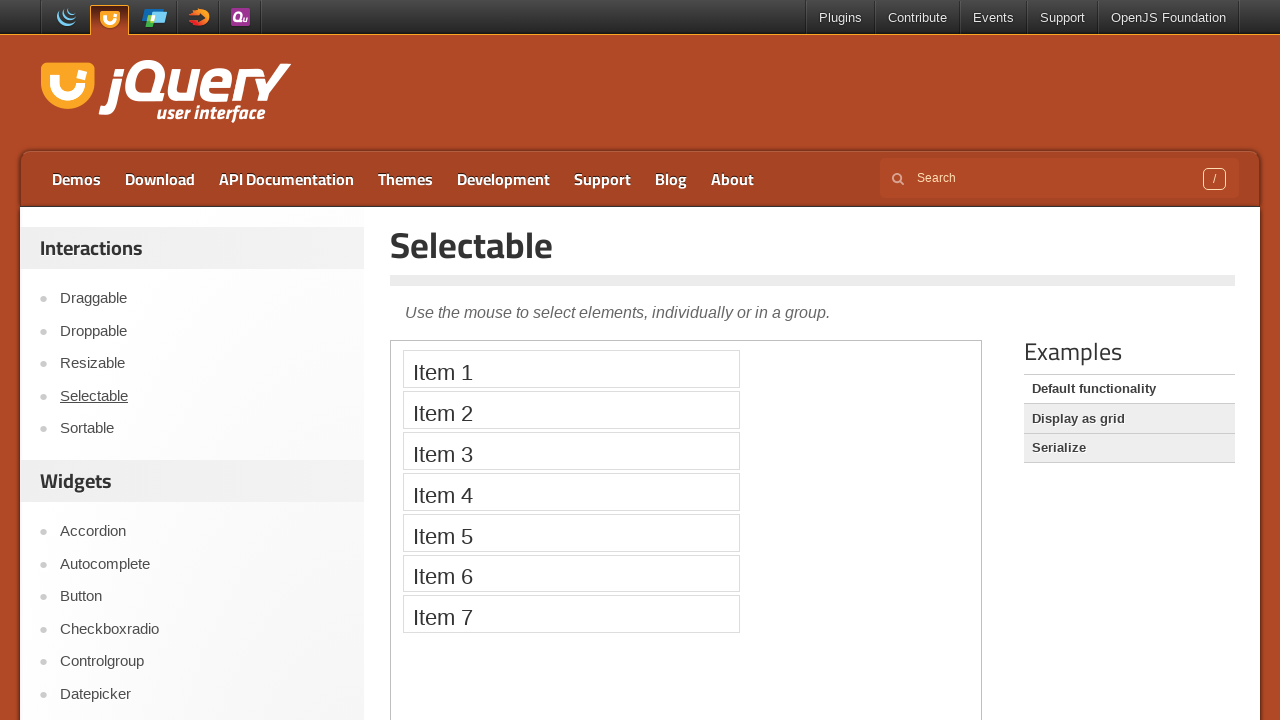

Control+Clicked item 1 (index 0) in selectable list at (571, 369) on iframe.demo-frame >> internal:control=enter-frame >> ol#selectable li >> nth=0
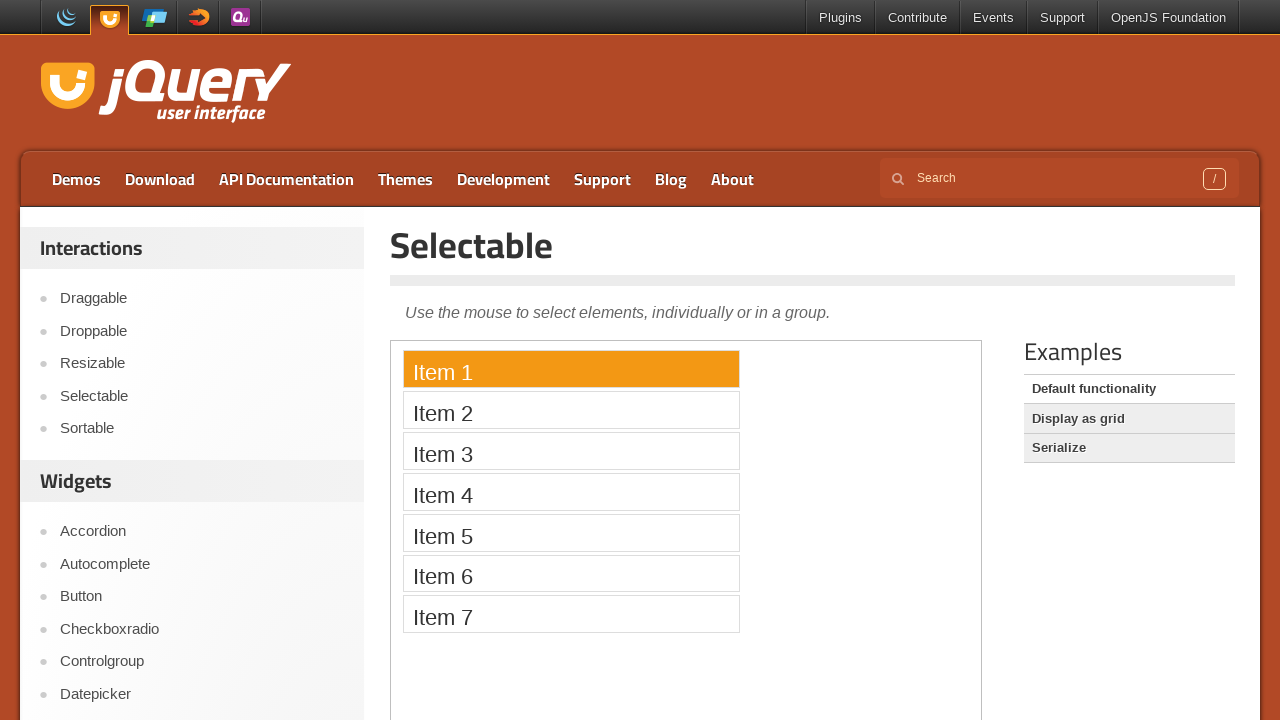

Control+Clicked item 4 (index 3) in selectable list at (571, 492) on iframe.demo-frame >> internal:control=enter-frame >> ol#selectable li >> nth=3
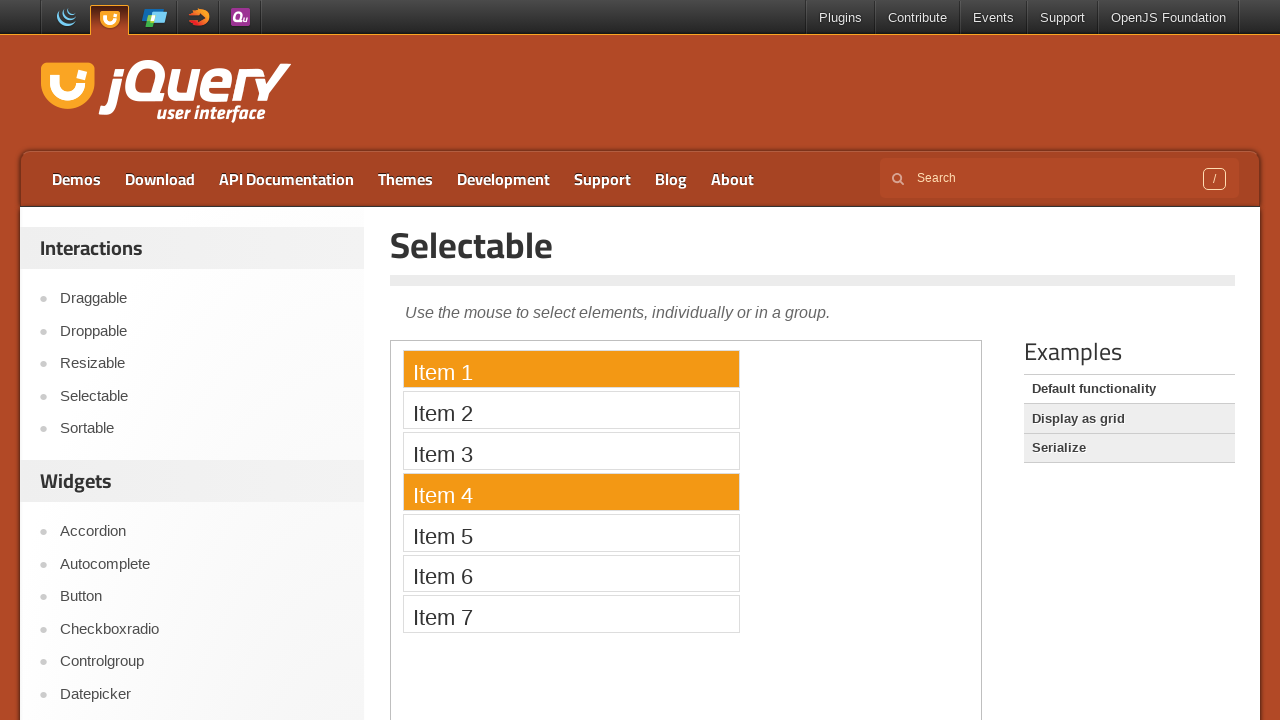

Control+Clicked item 7 (index 6) in selectable list at (571, 614) on iframe.demo-frame >> internal:control=enter-frame >> ol#selectable li >> nth=6
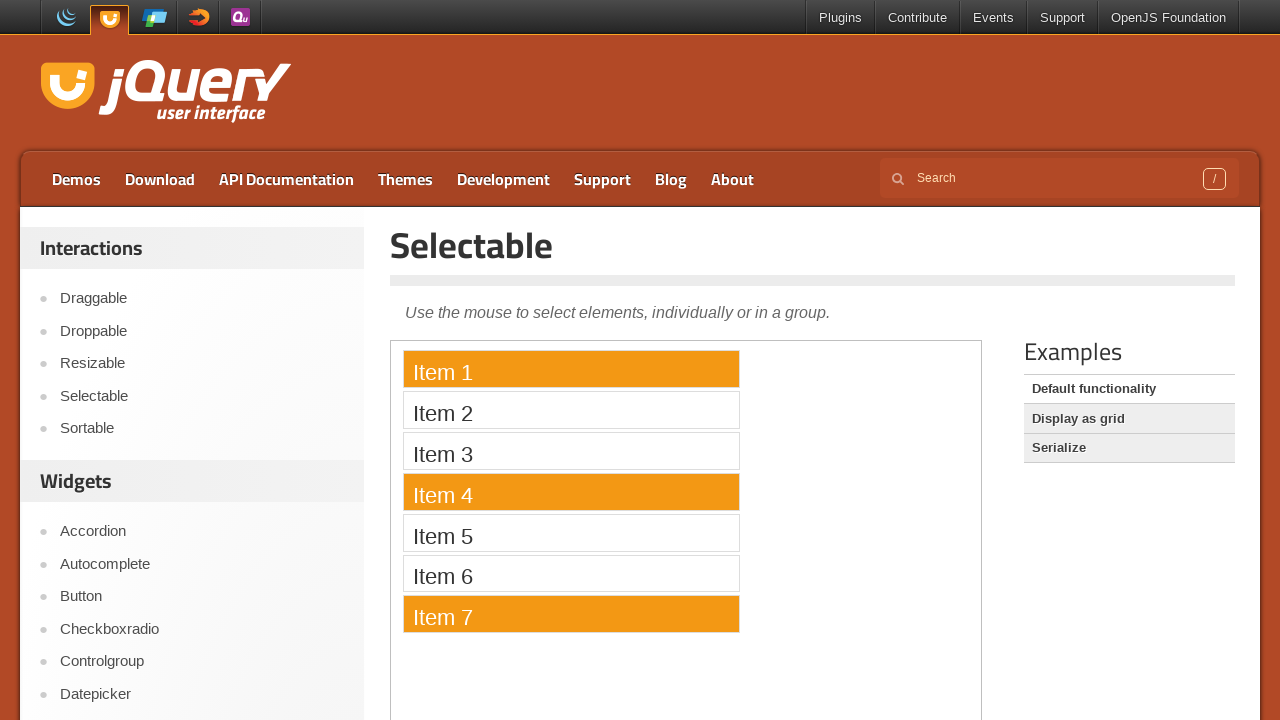

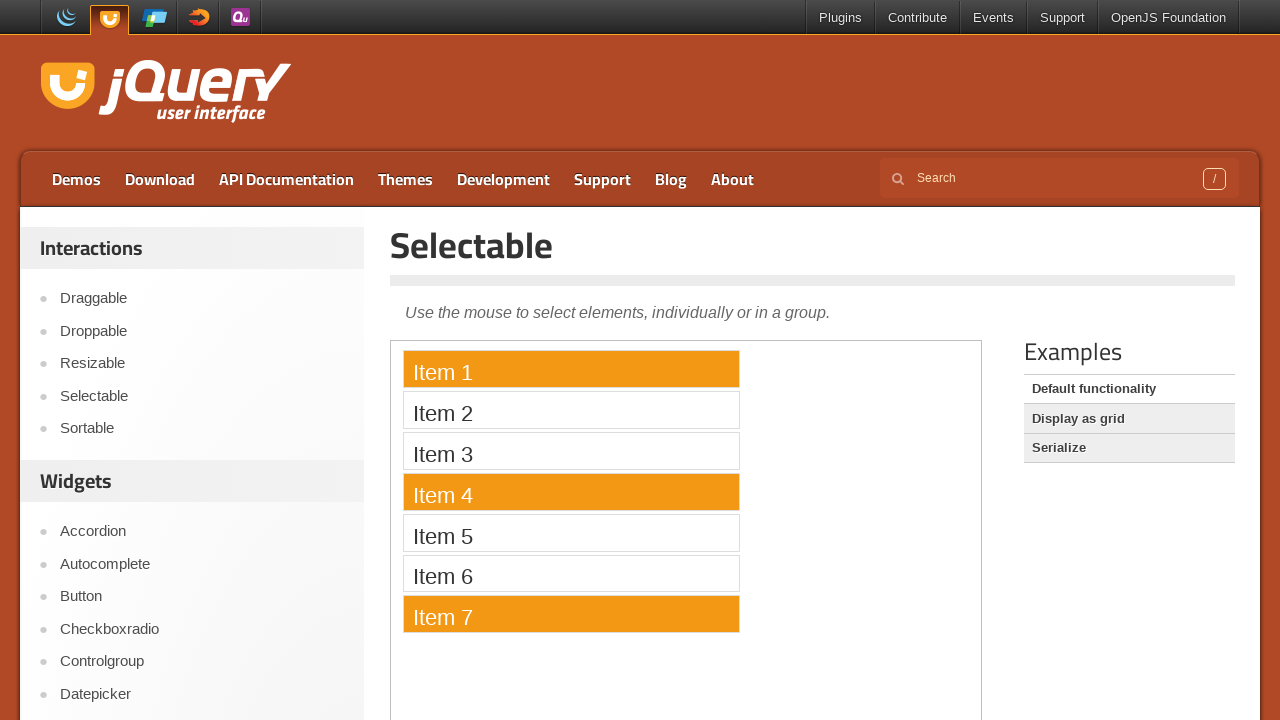